Selects dropdown option by visible text (Option 1)

Starting URL: https://the-internet.herokuapp.com/dropdown

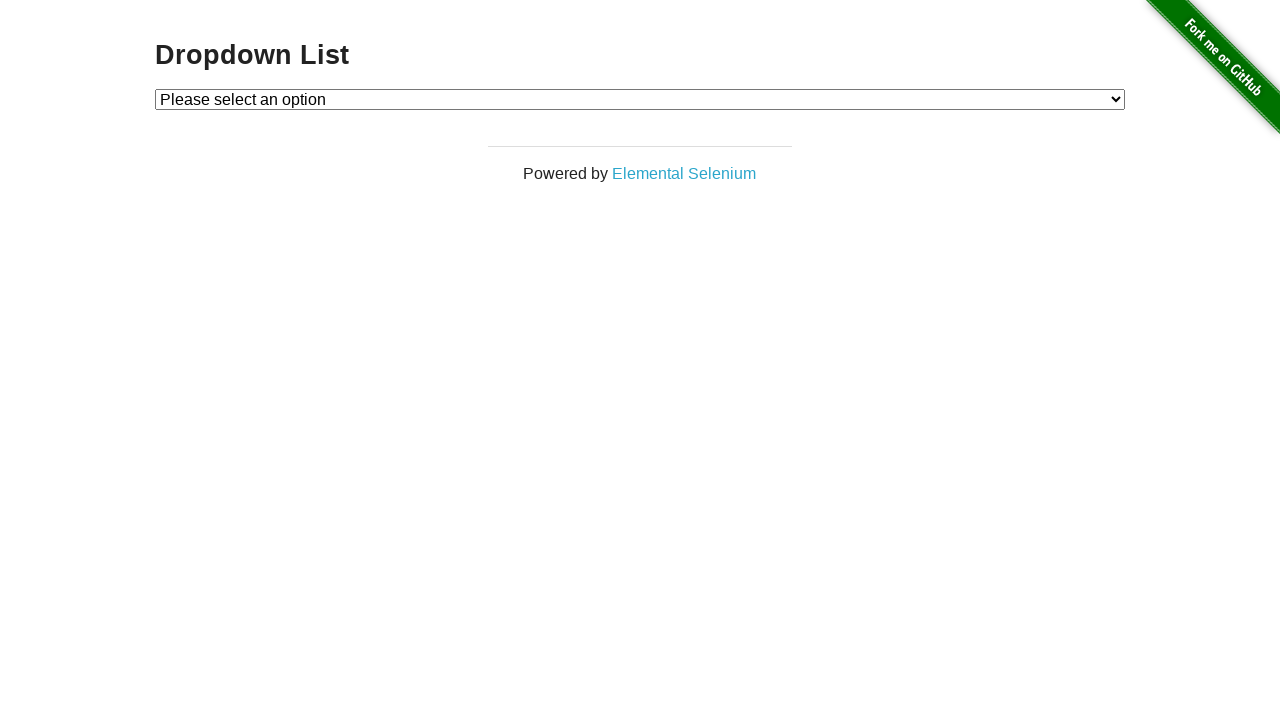

Navigated to dropdown page
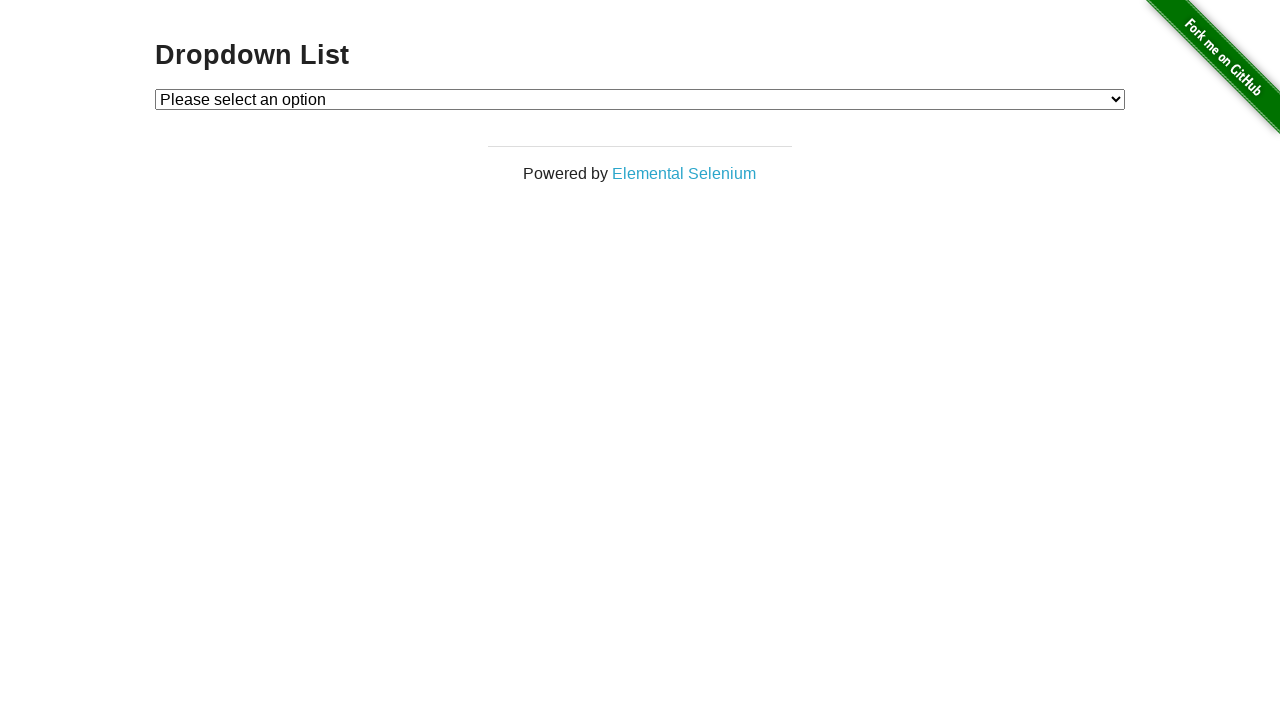

Located dropdown element
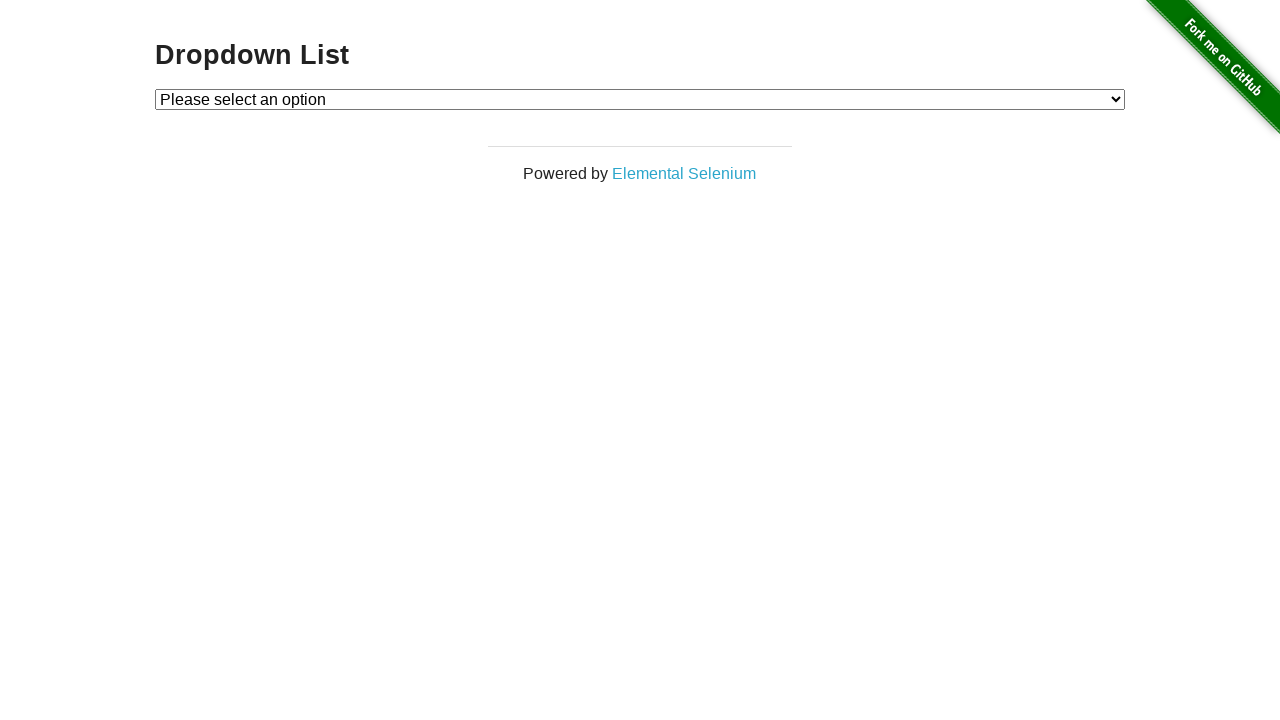

Selected 'Option 1' from dropdown by visible text on #dropdown
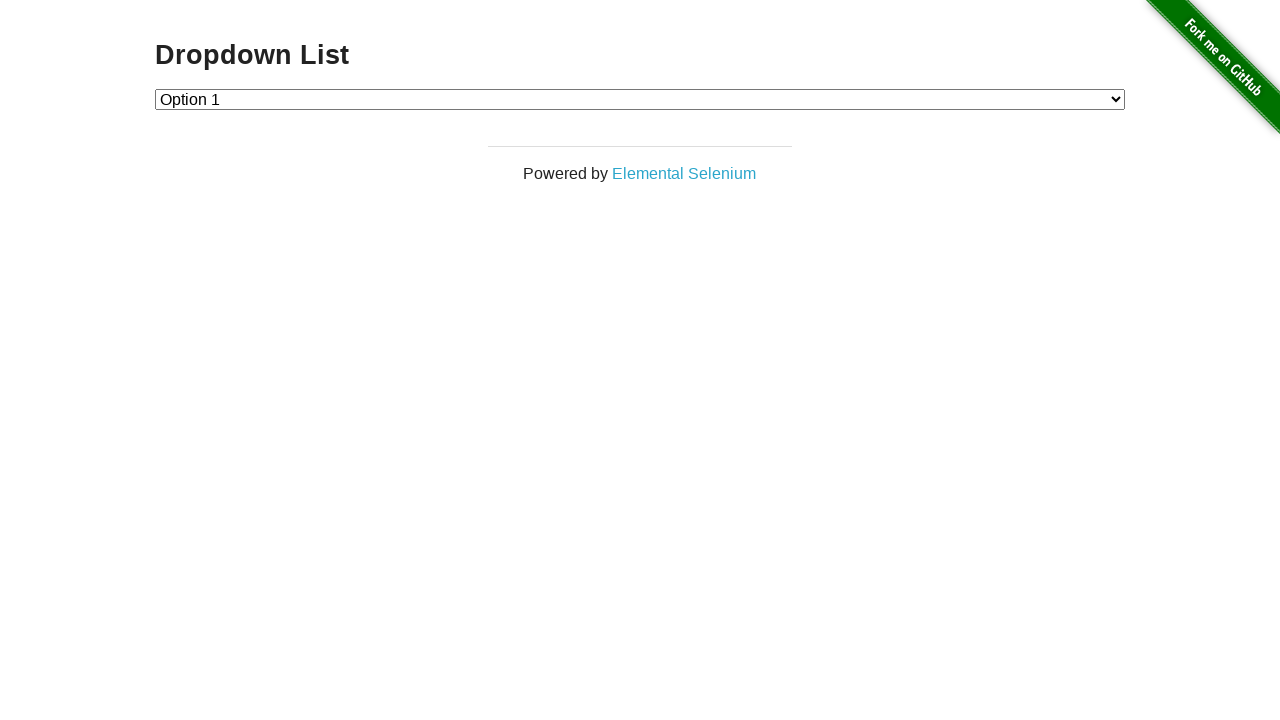

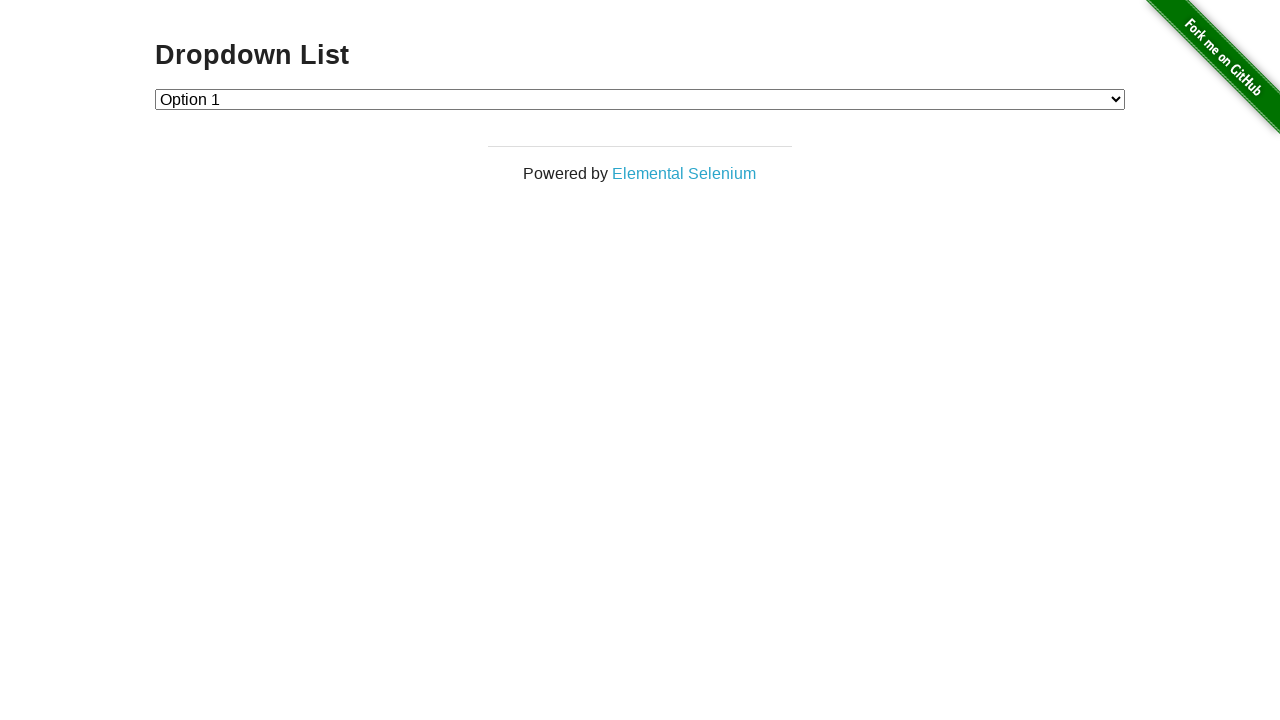